Solves a mathematical captcha by calculating a formula based on a displayed value, then fills the answer and completes checkbox selections before submitting

Starting URL: http://suninjuly.github.io/math.html

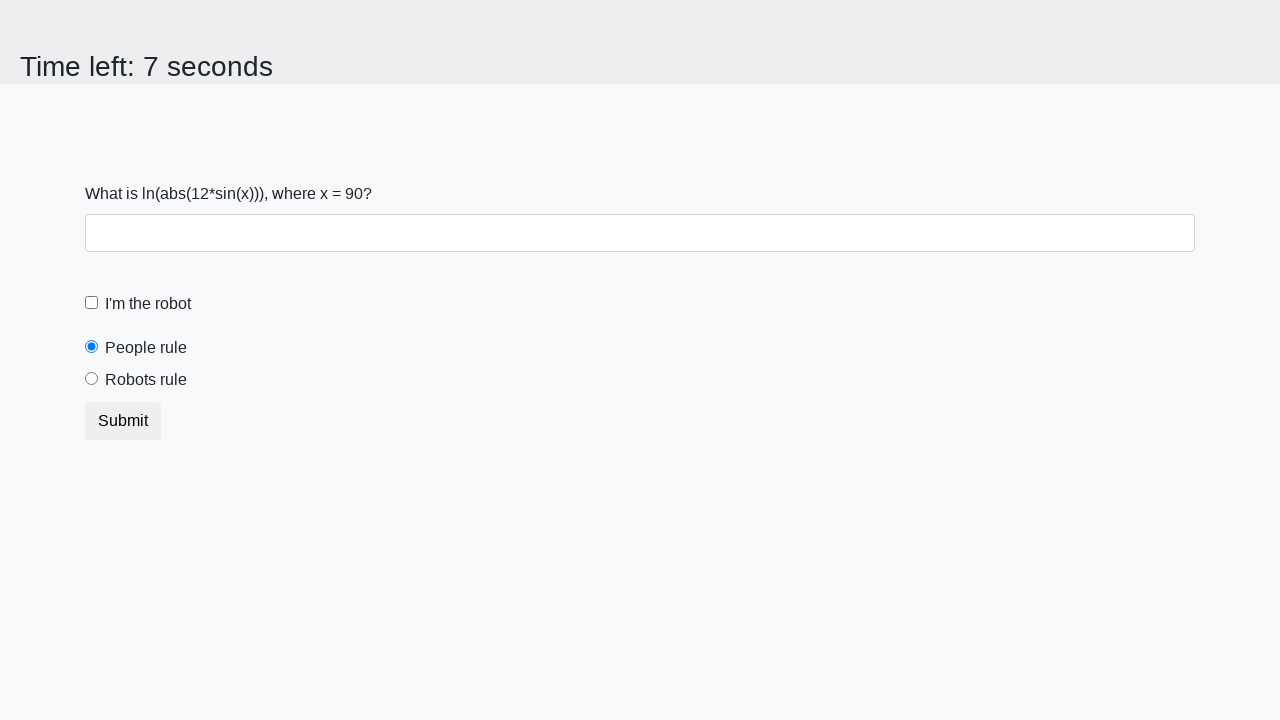

Located the input value element
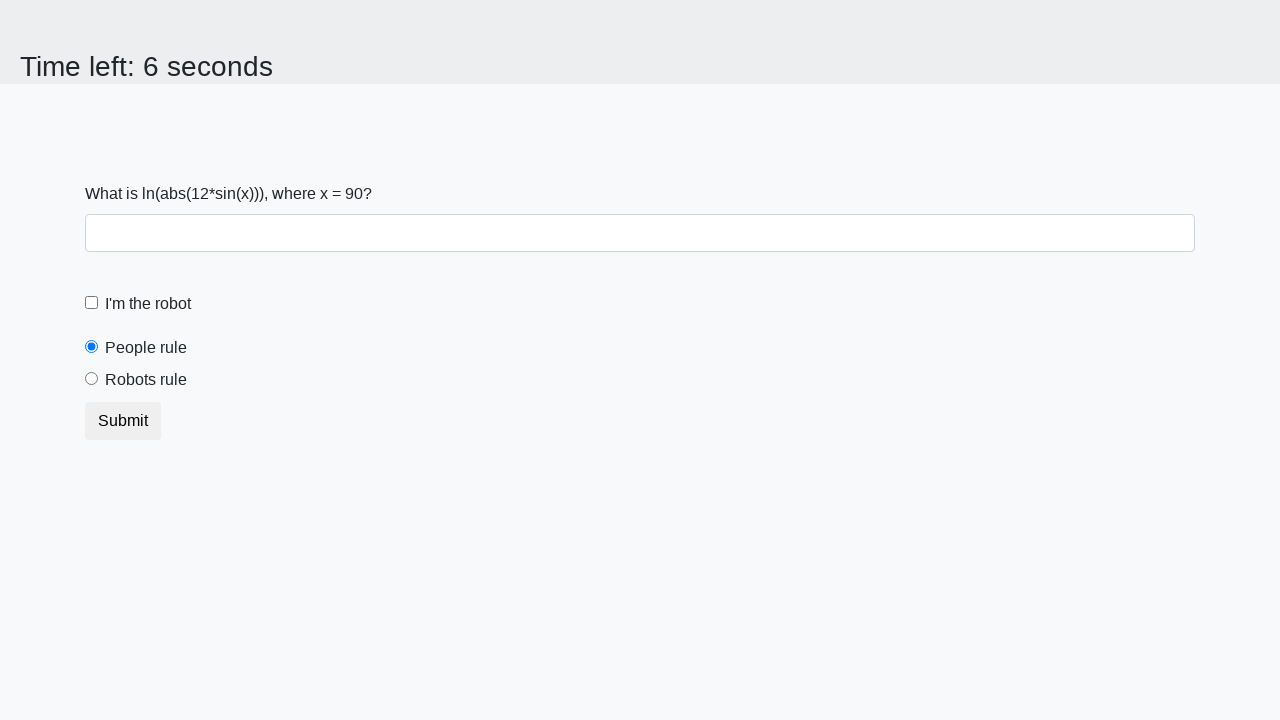

Extracted input value: 90
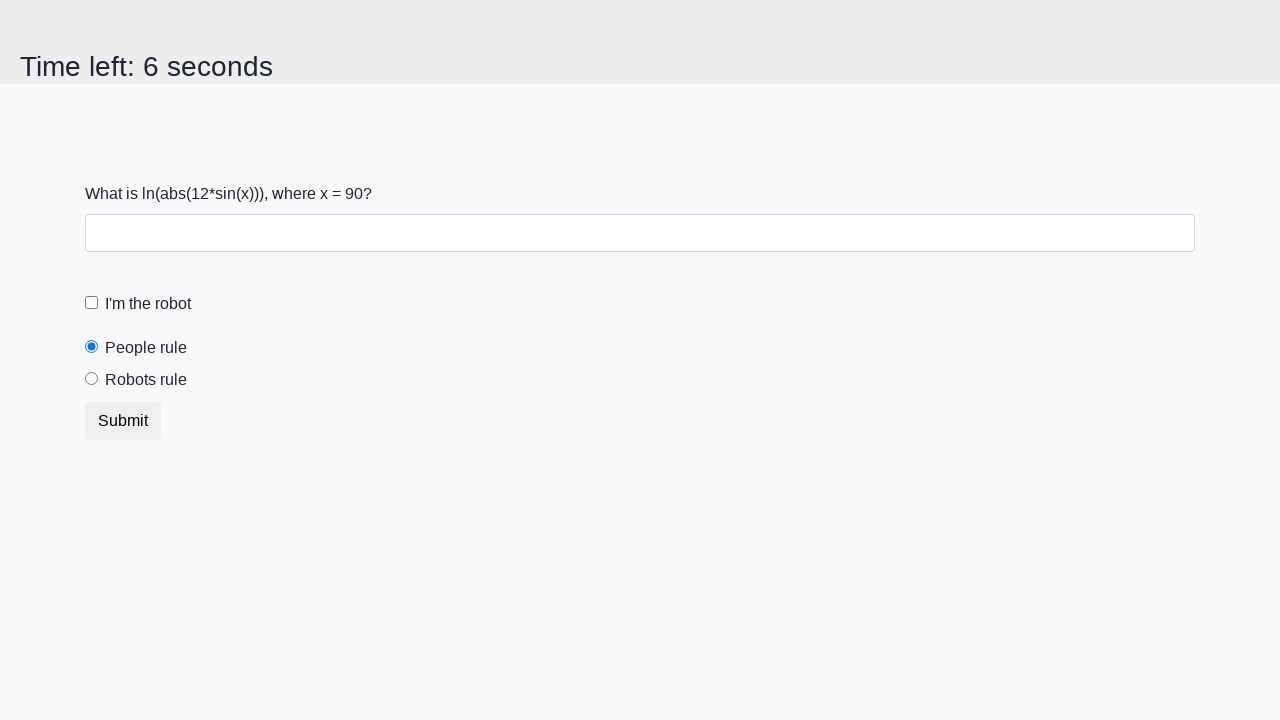

Calculated mathematical formula result: 2.372853413981986
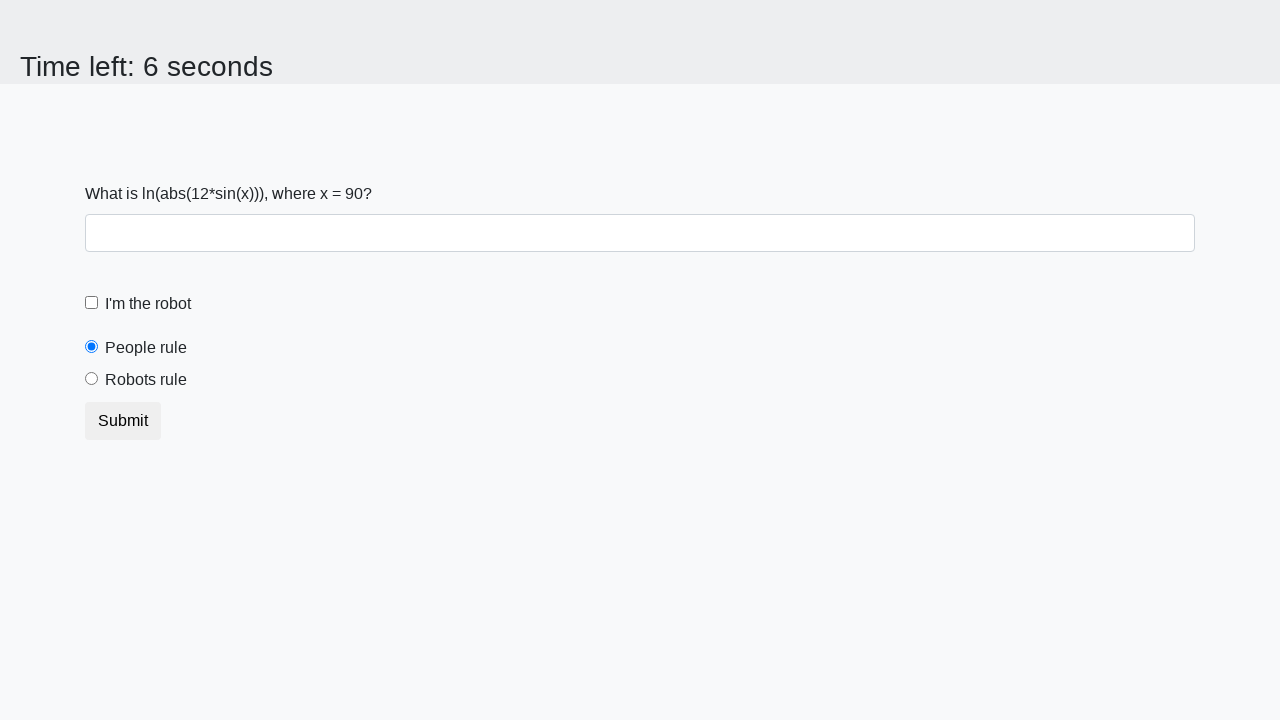

Filled answer field with calculated value: 2.372853413981986 on #answer
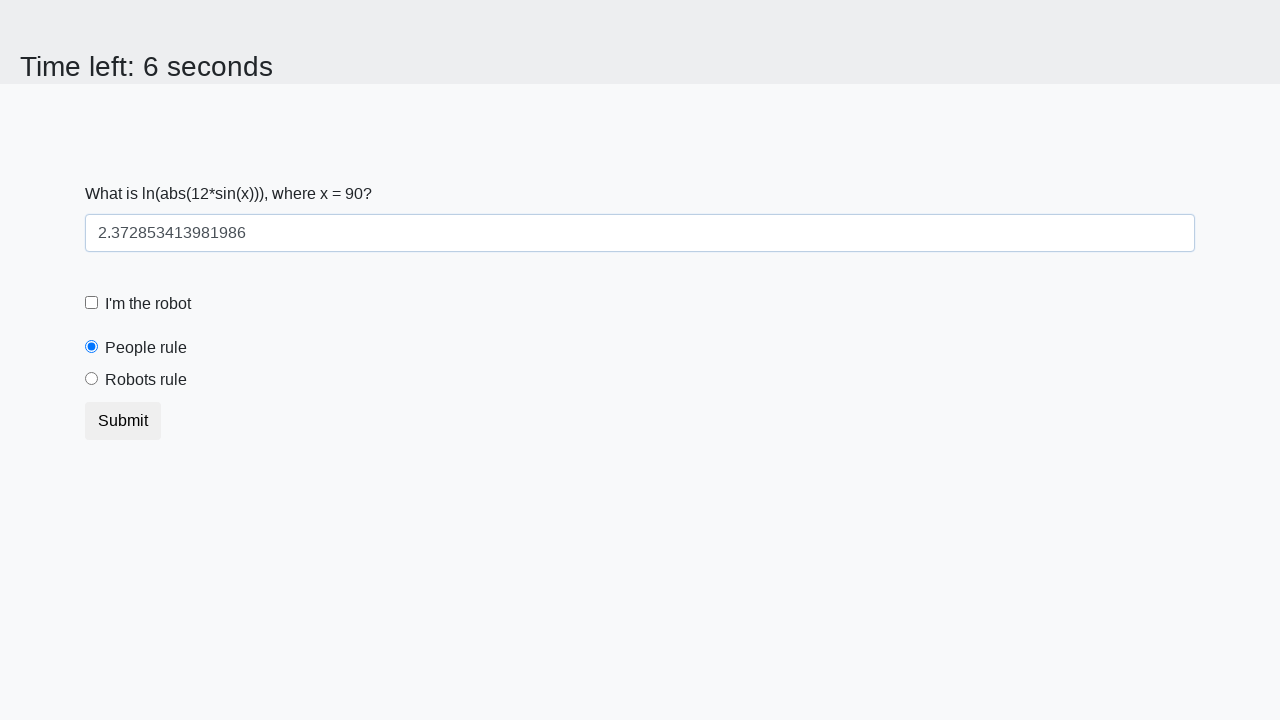

Clicked robot checkbox at (148, 304) on [for='robotCheckbox']
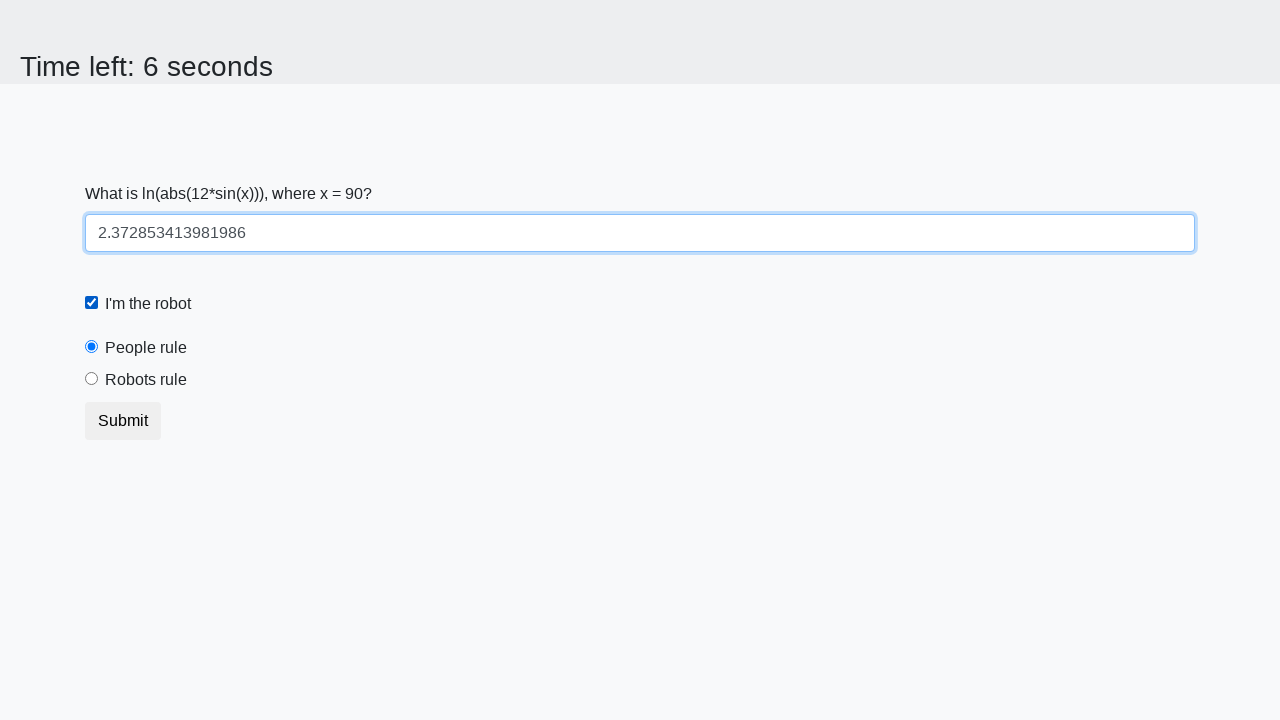

Clicked robots rule radio button at (146, 380) on [for='robotsRule']
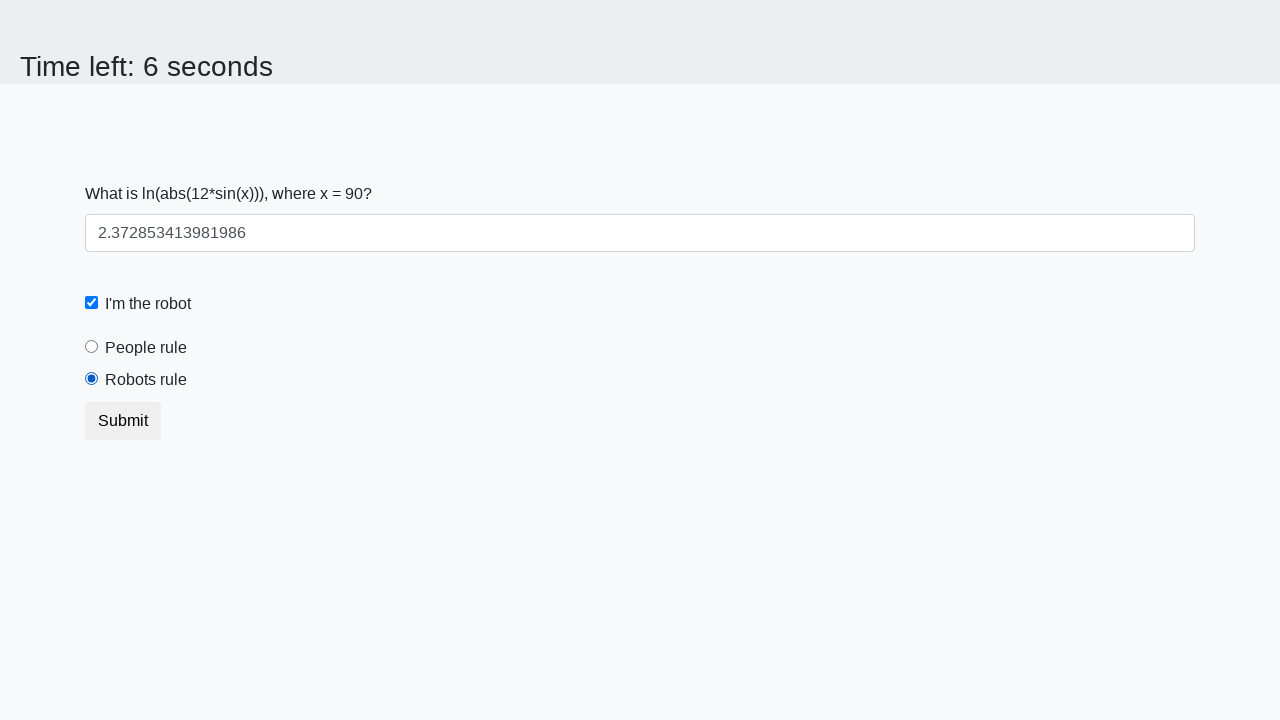

Clicked submit button to complete the captcha at (123, 421) on .btn
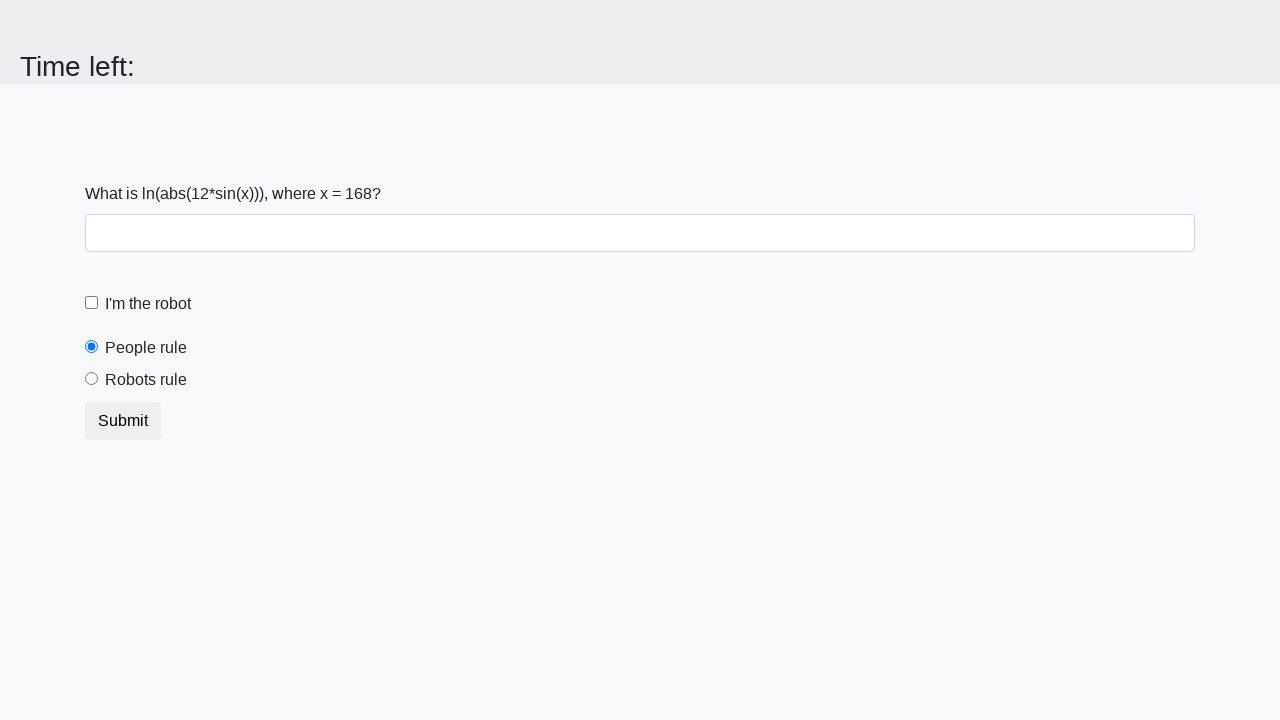

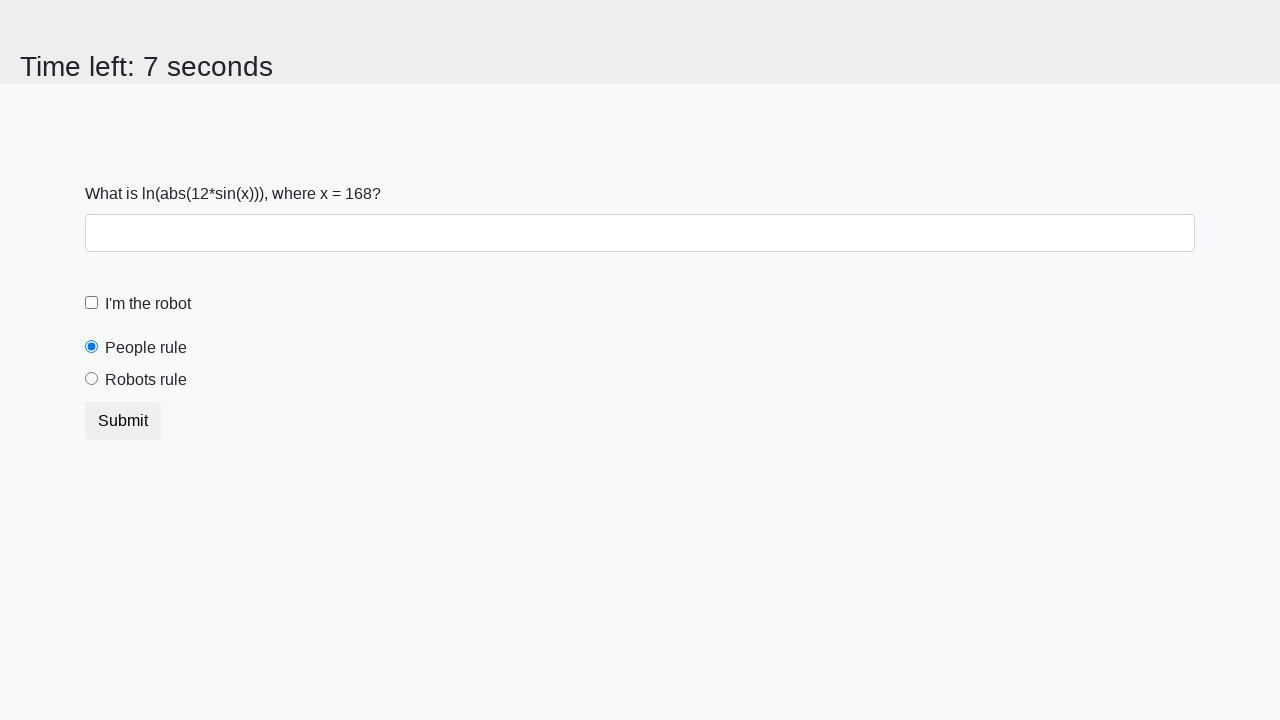